Tests filtering to display only completed items

Starting URL: https://demo.playwright.dev/todomvc

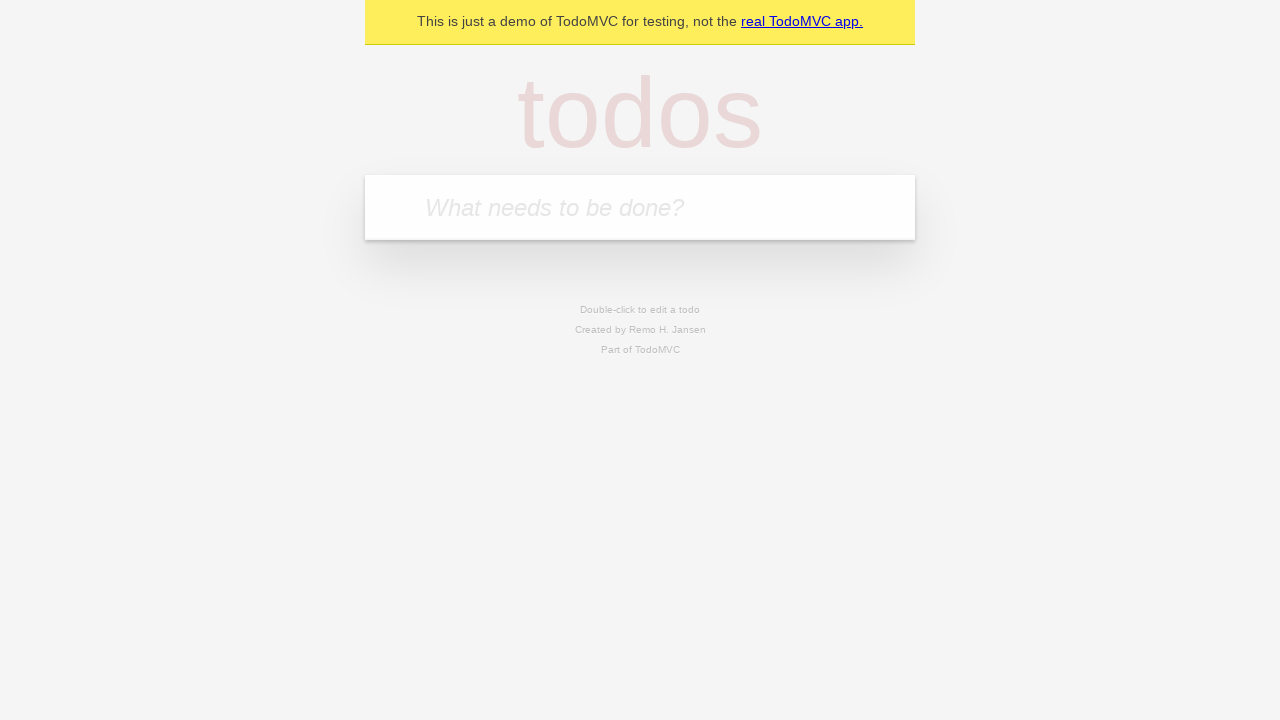

Filled todo input with 'buy some cheese' on internal:attr=[placeholder="What needs to be done?"i]
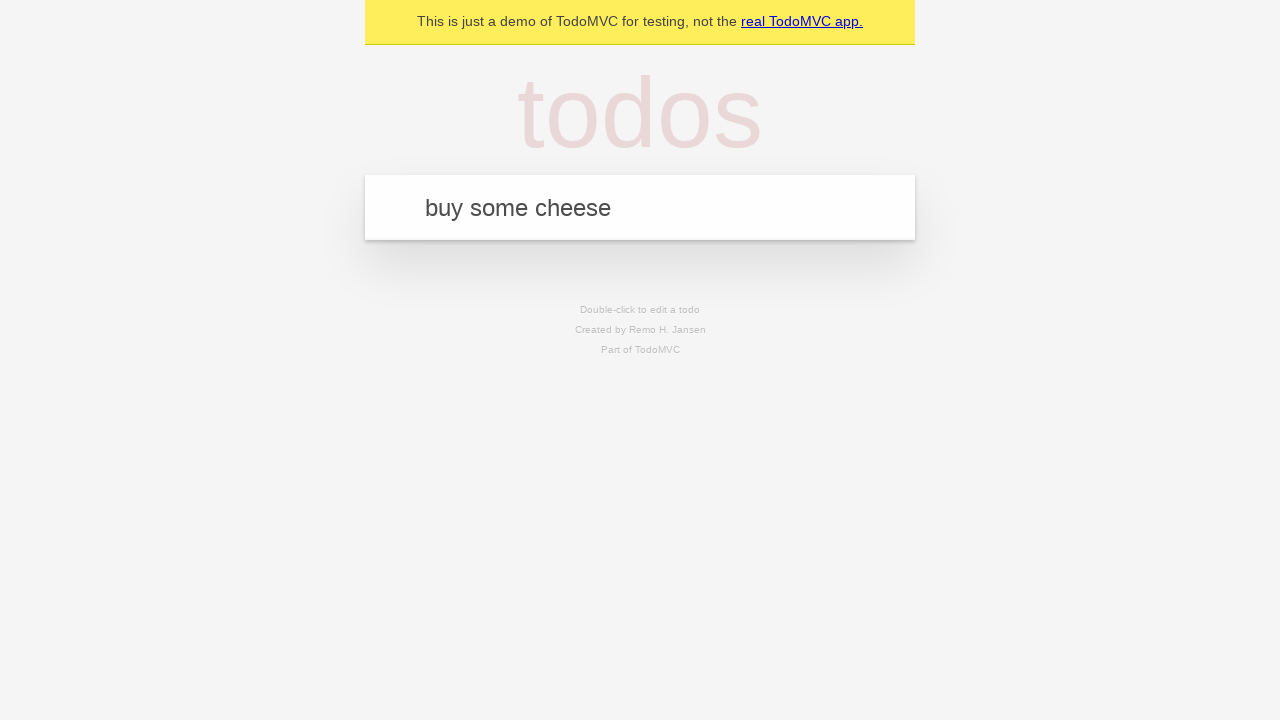

Pressed Enter to add todo 'buy some cheese' on internal:attr=[placeholder="What needs to be done?"i]
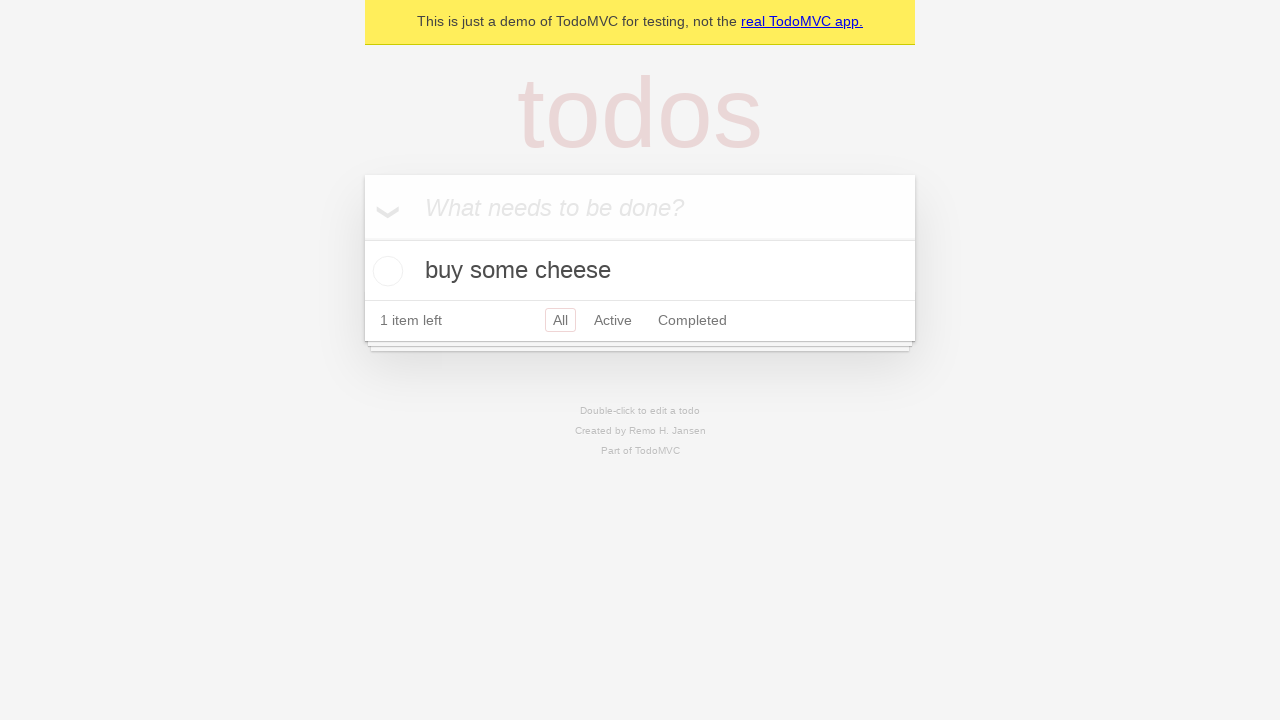

Filled todo input with 'feed the cat' on internal:attr=[placeholder="What needs to be done?"i]
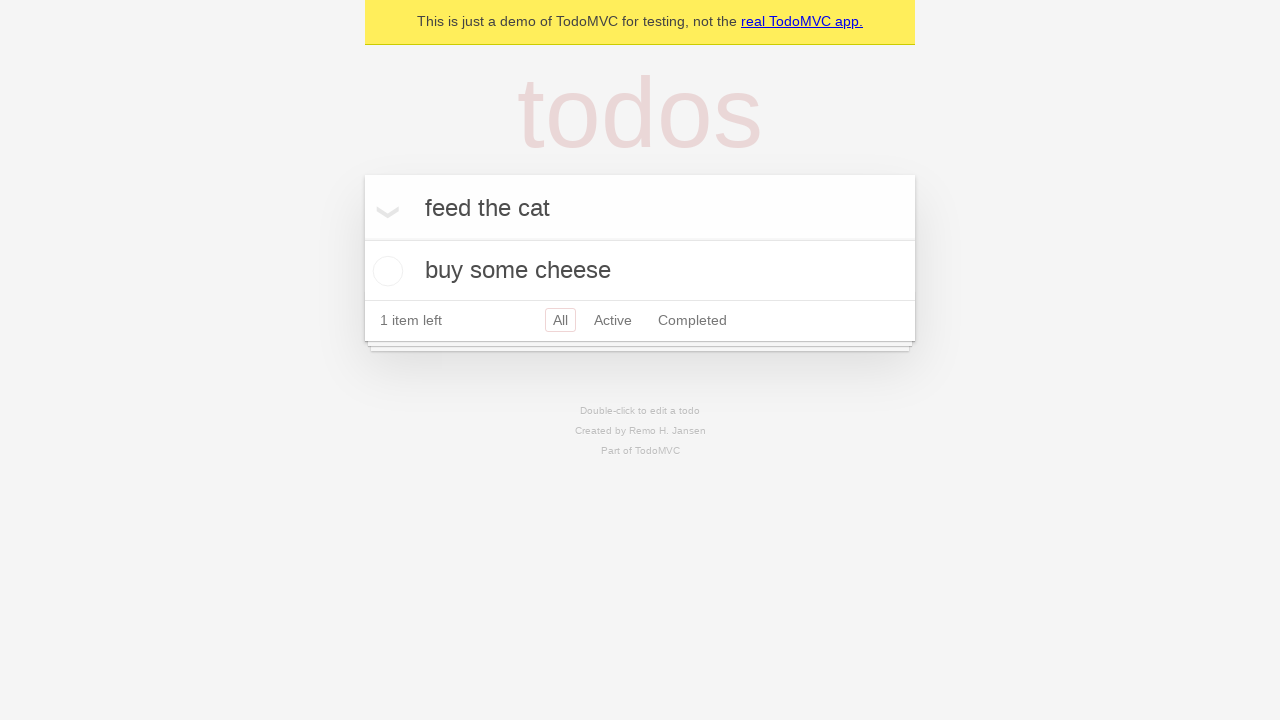

Pressed Enter to add todo 'feed the cat' on internal:attr=[placeholder="What needs to be done?"i]
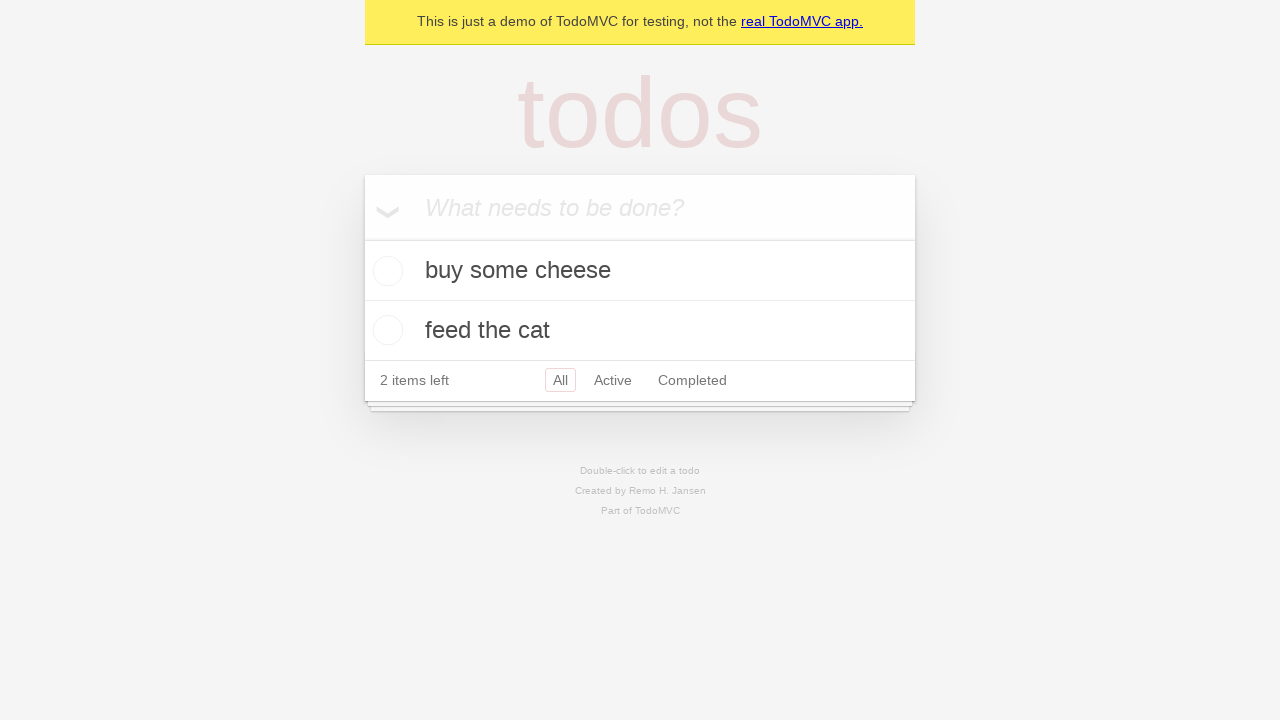

Filled todo input with 'book a doctors appointment' on internal:attr=[placeholder="What needs to be done?"i]
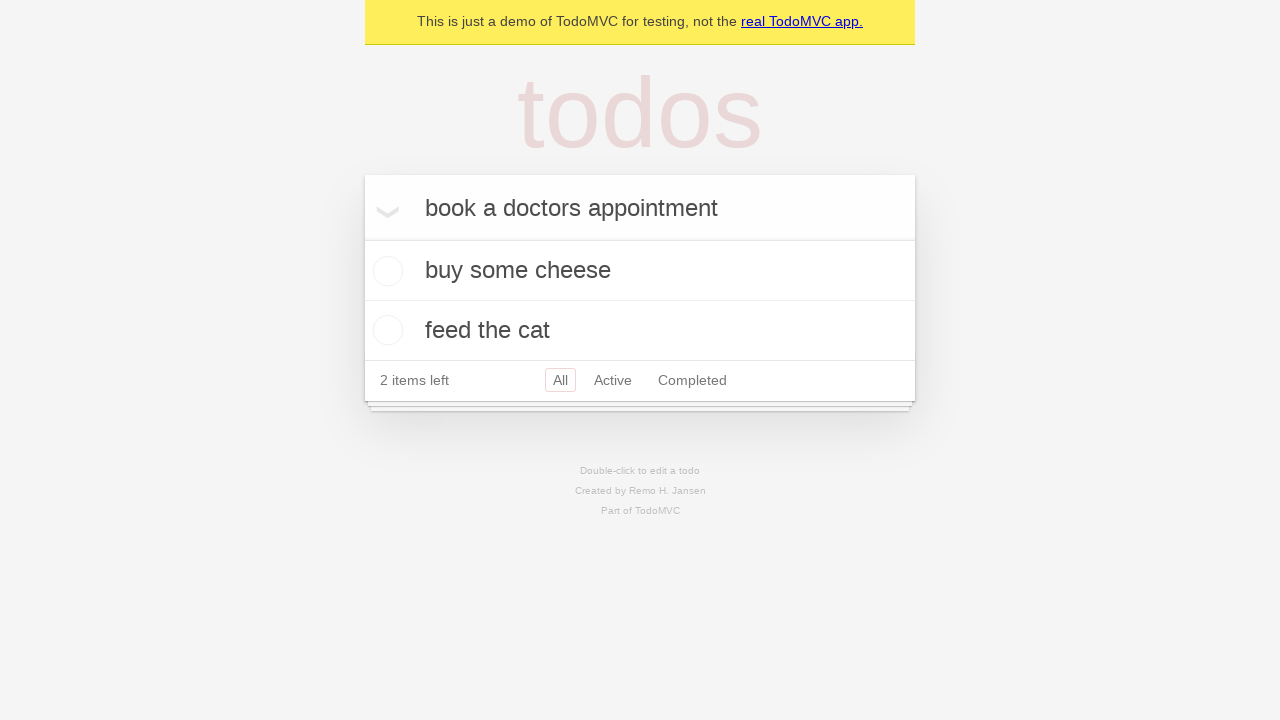

Pressed Enter to add todo 'book a doctors appointment' on internal:attr=[placeholder="What needs to be done?"i]
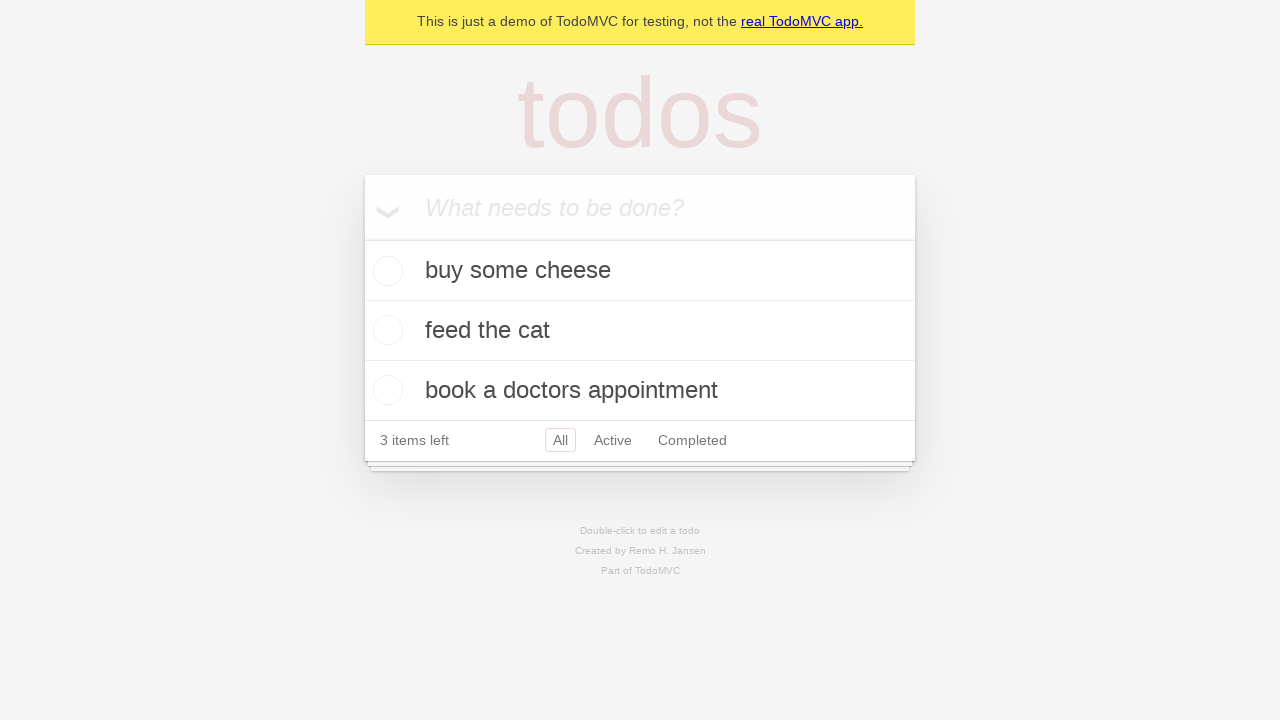

Waited for all 3 todos to be created
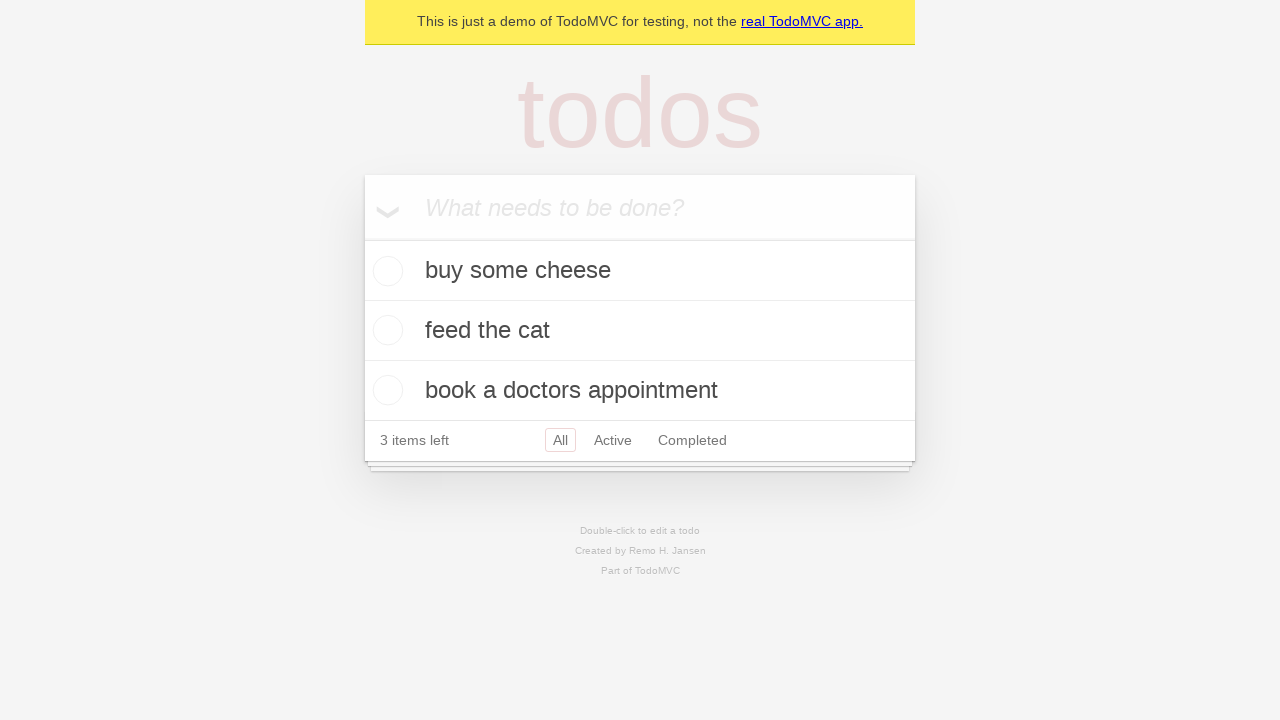

Checked the second todo item as completed at (385, 330) on internal:testid=[data-testid="todo-item"s] >> nth=1 >> internal:role=checkbox
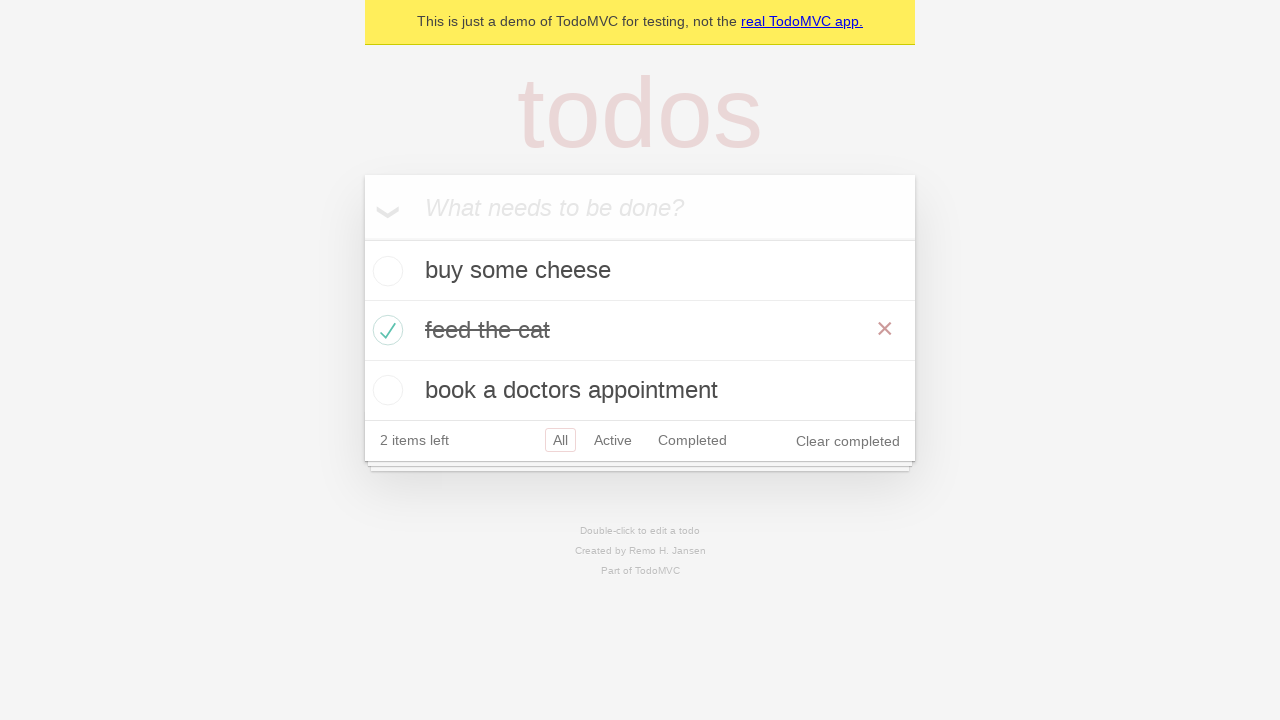

Clicked the Completed filter link at (692, 440) on internal:role=link[name="Completed"i]
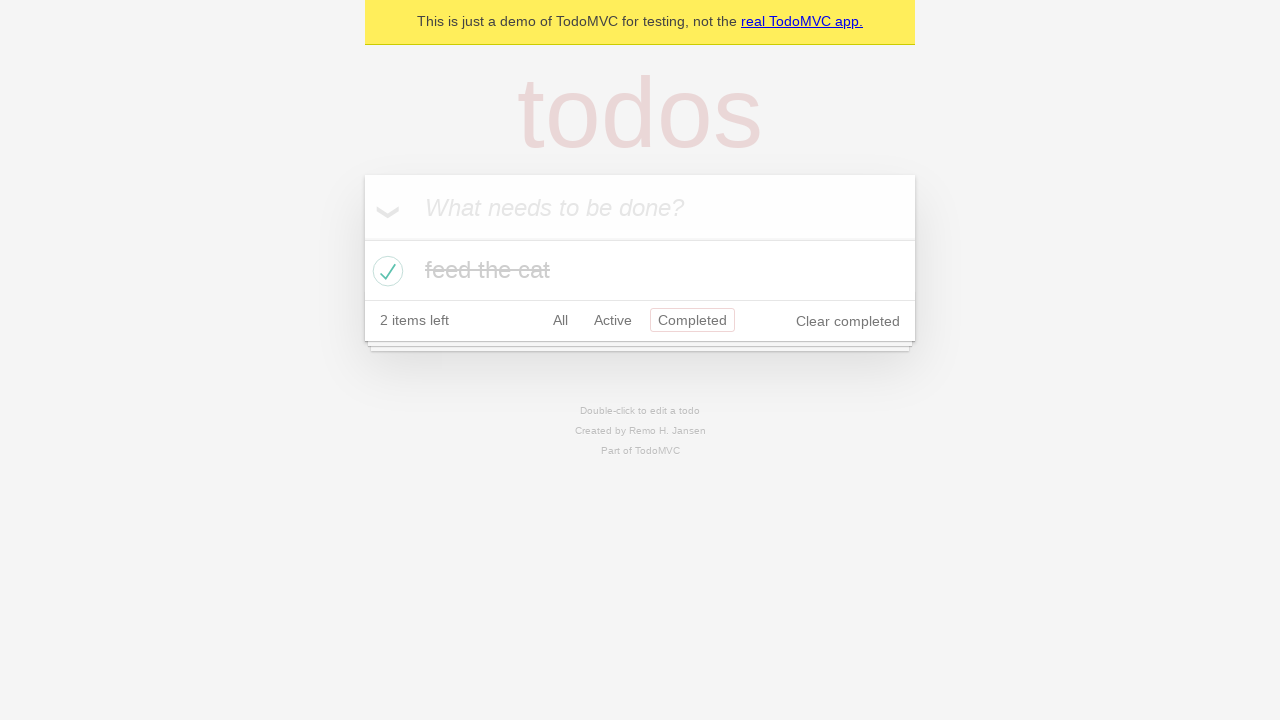

Waited for filter to display only 1 completed item
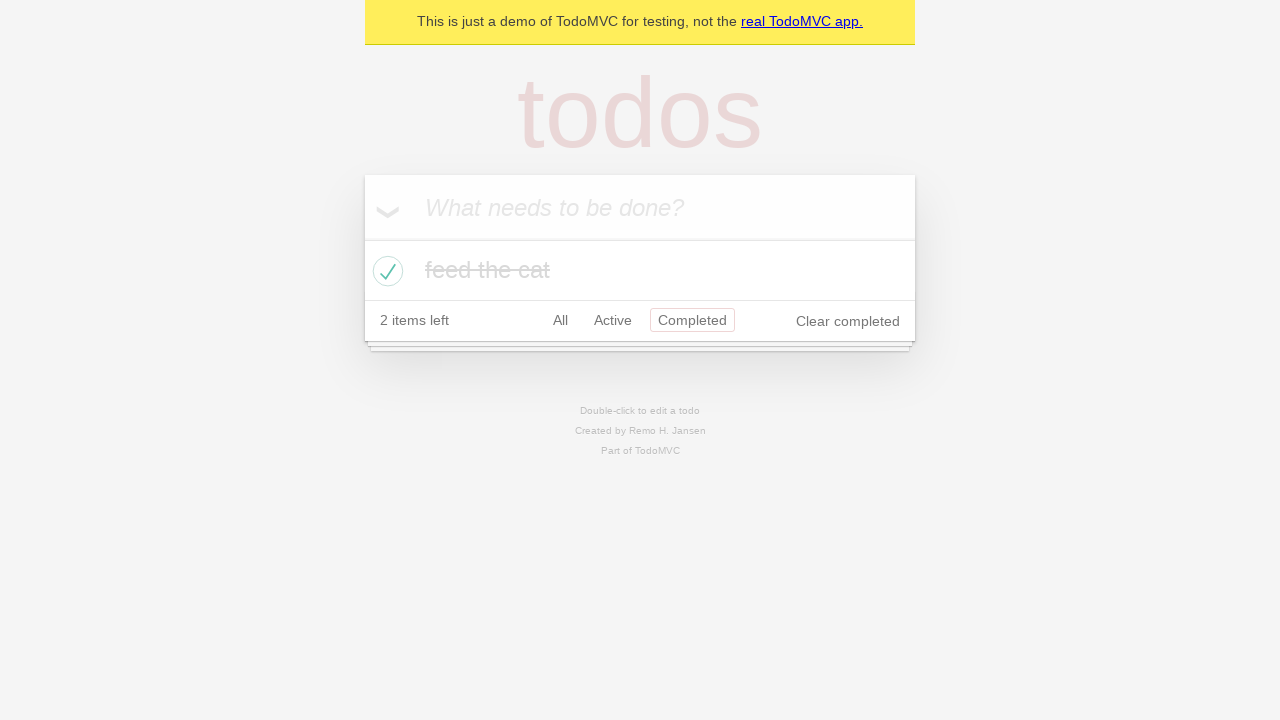

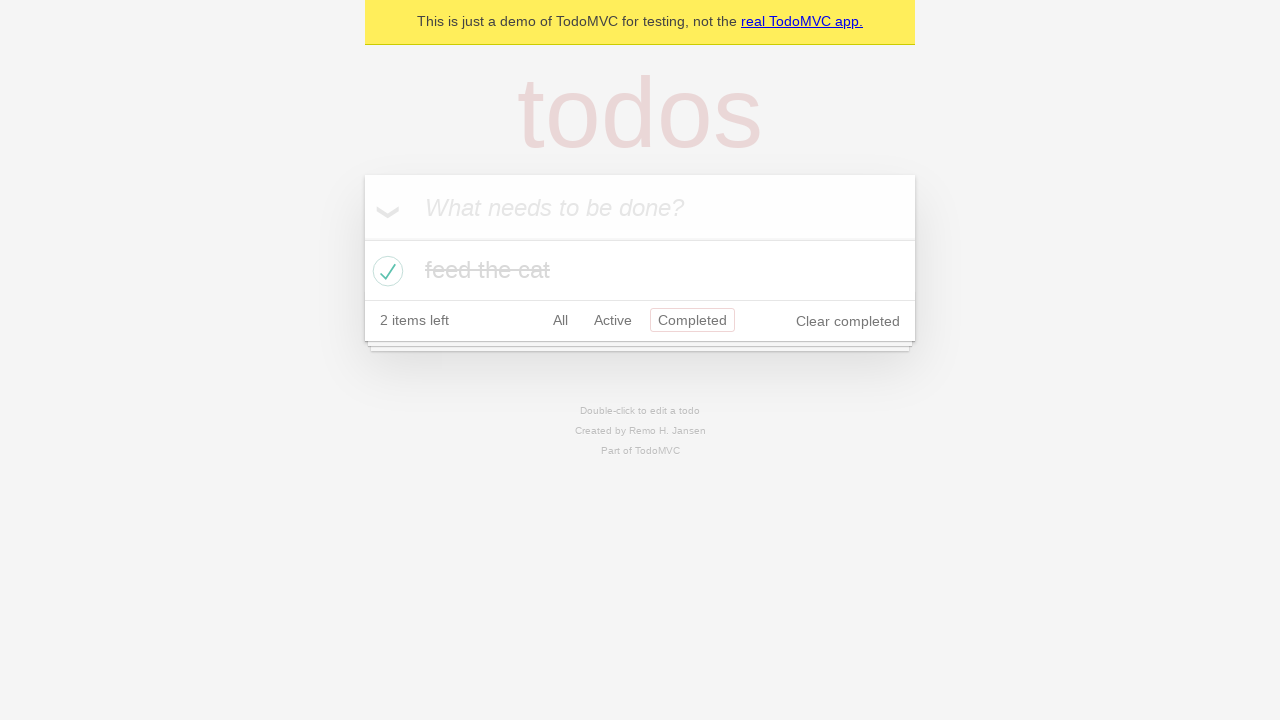